Tests Python.org search functionality by entering a search query and verifying results are displayed

Starting URL: http://www.python.org

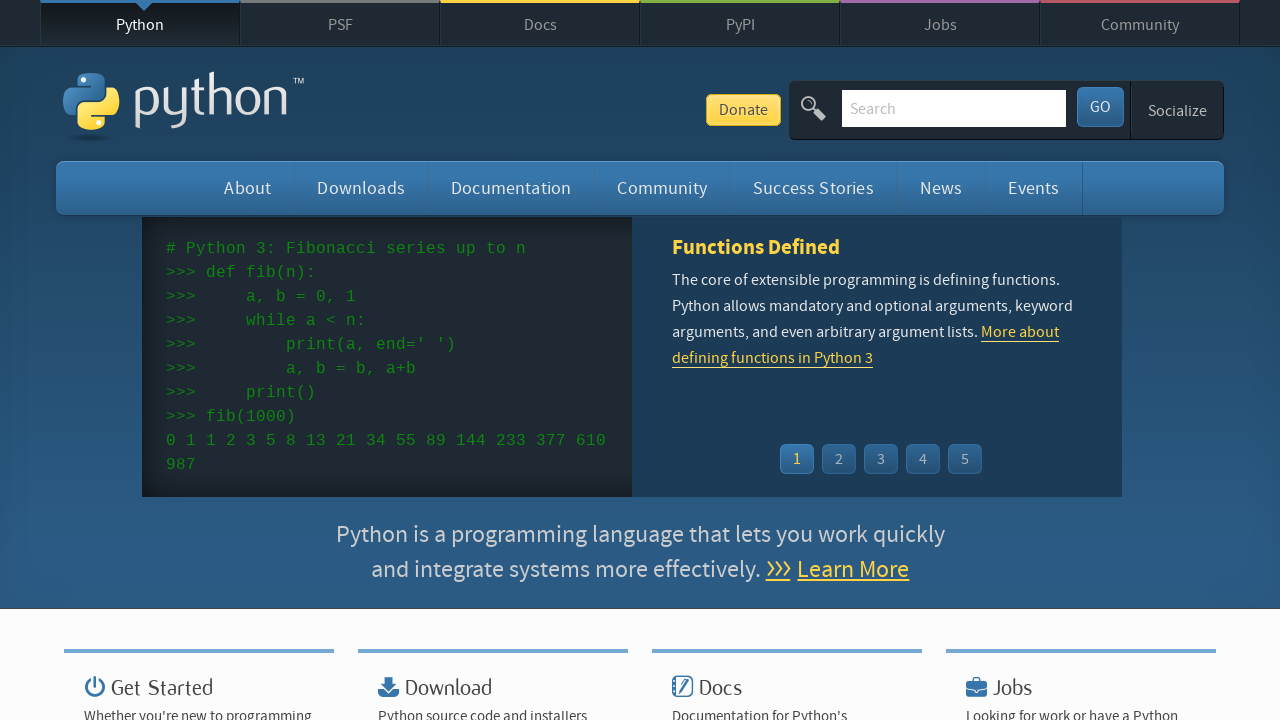

Page DOM content loaded
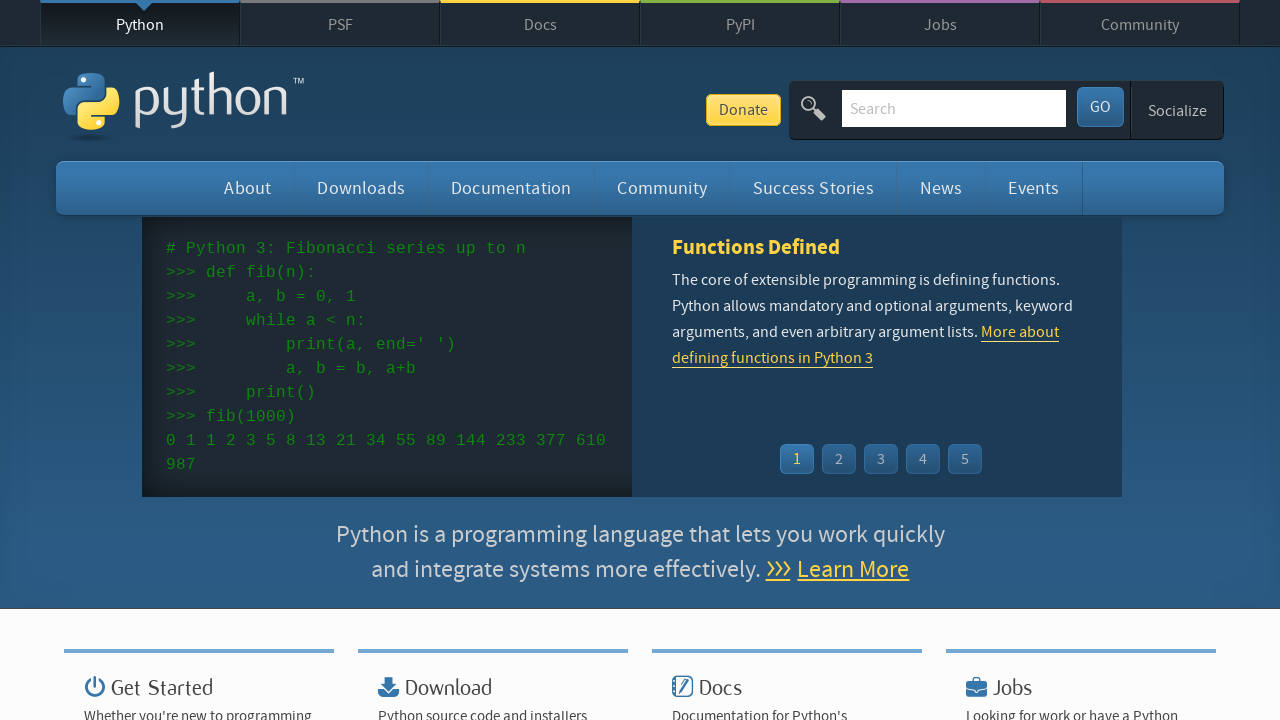

Located search input field
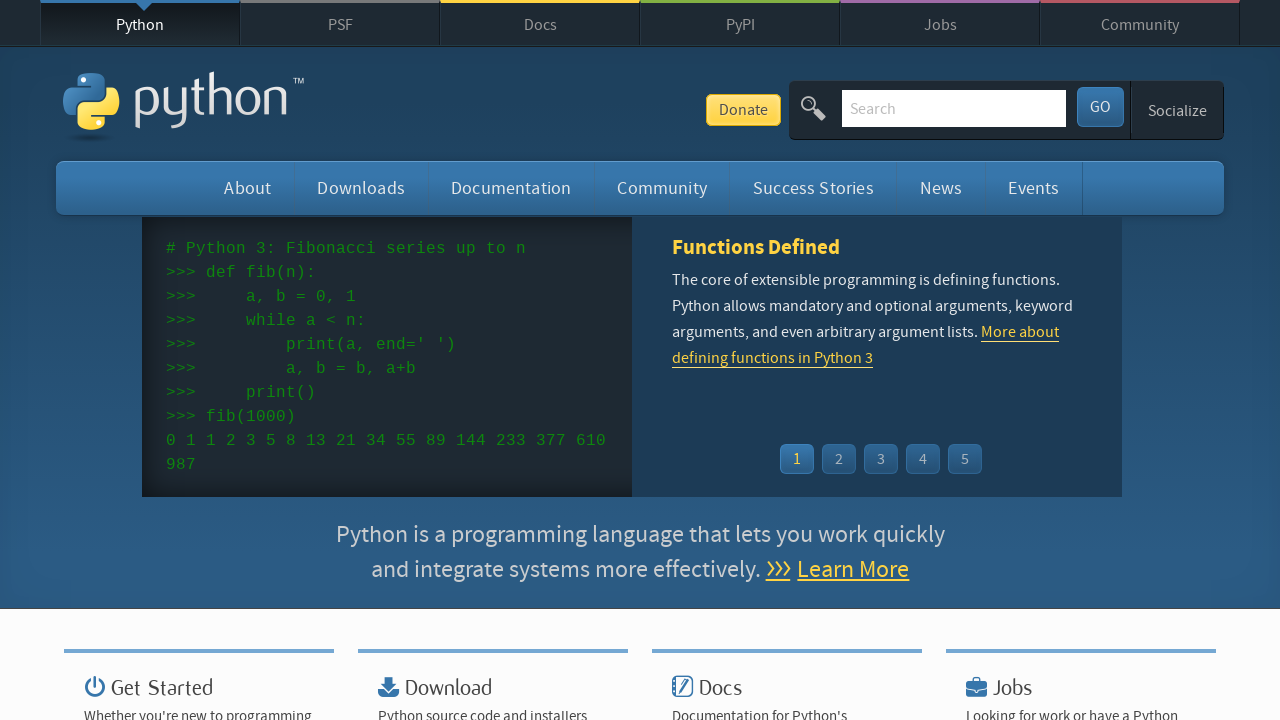

Cleared search input field on input[name='q'] >> nth=0
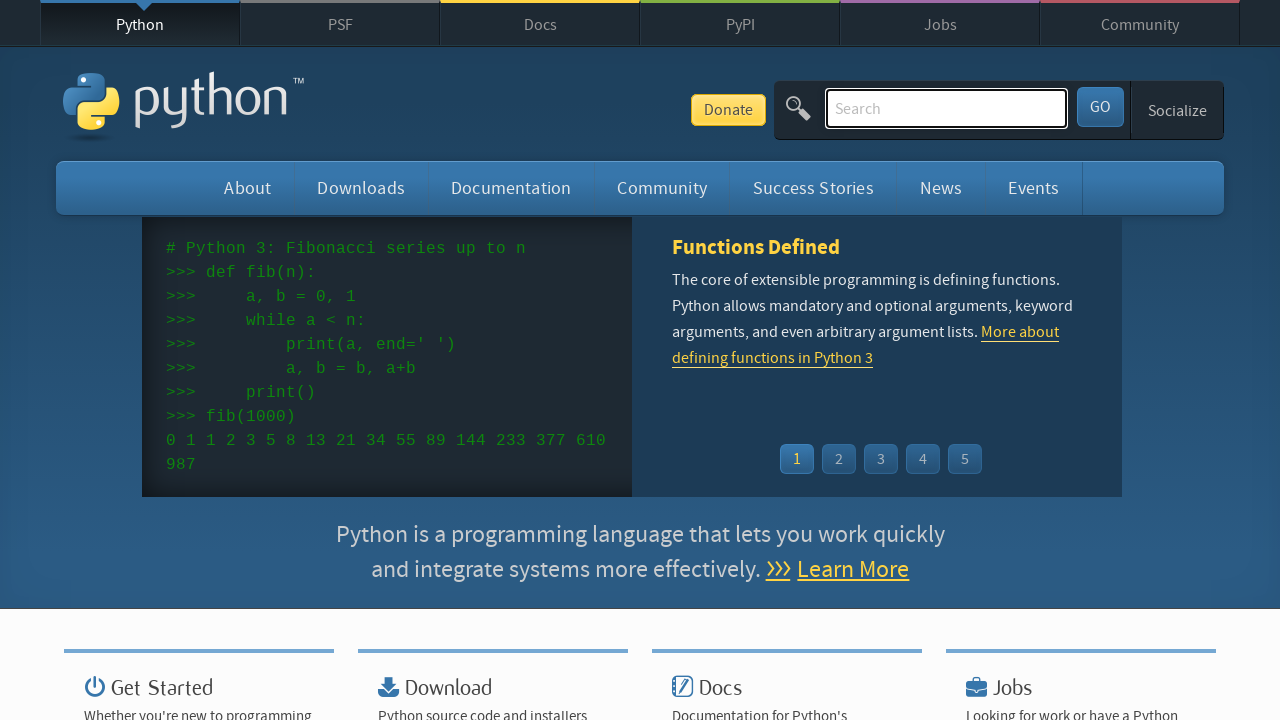

Filled search field with 'pycon' on input[name='q'] >> nth=0
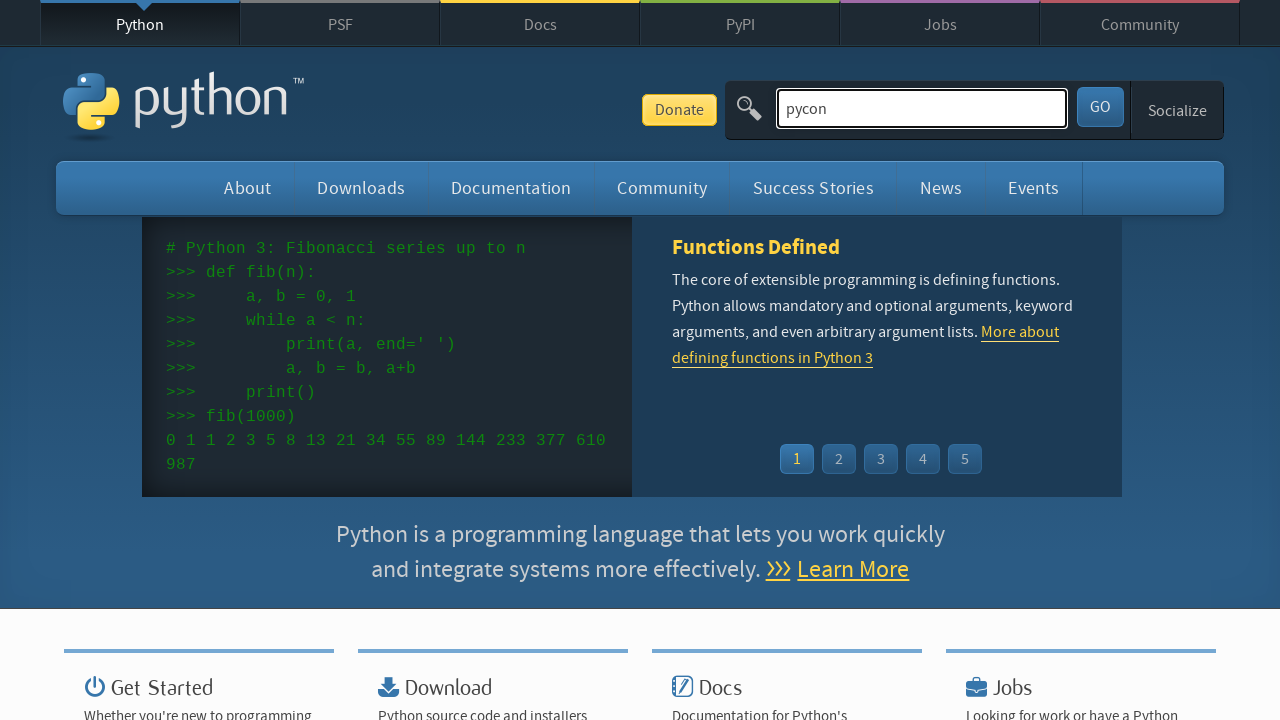

Pressed Enter to submit search query on input[name='q'] >> nth=0
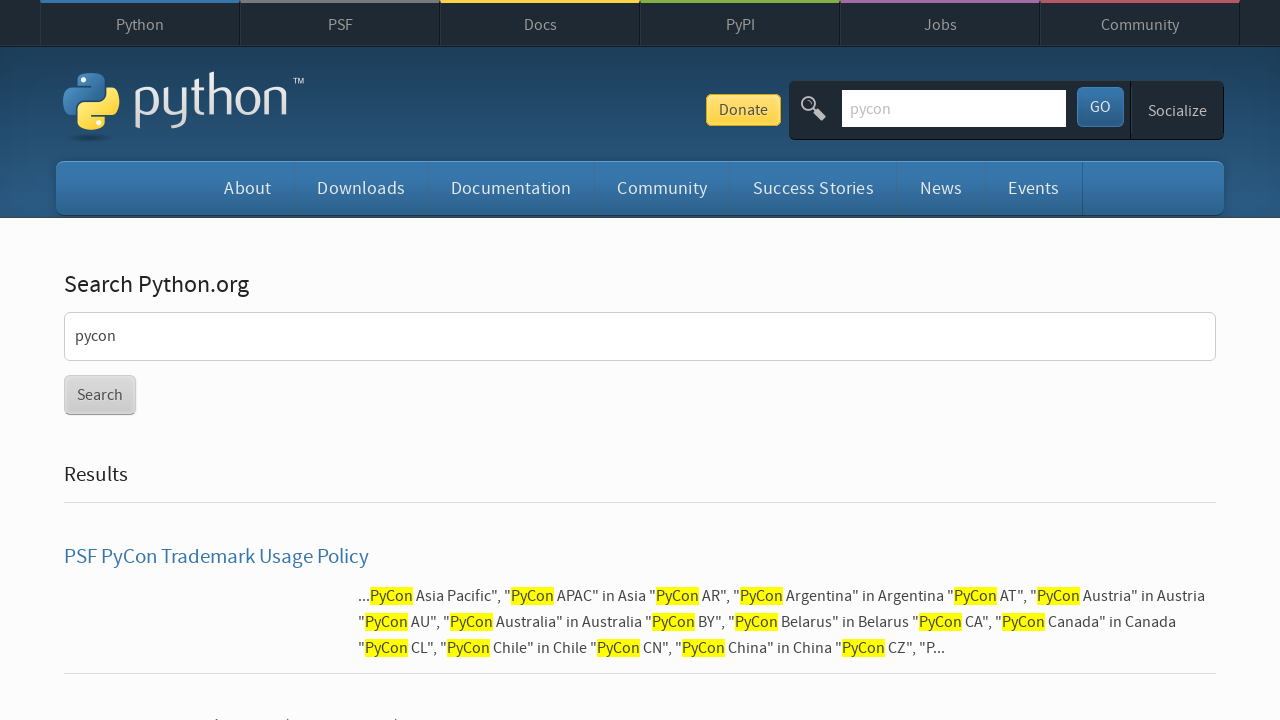

Search results page fully loaded (network idle)
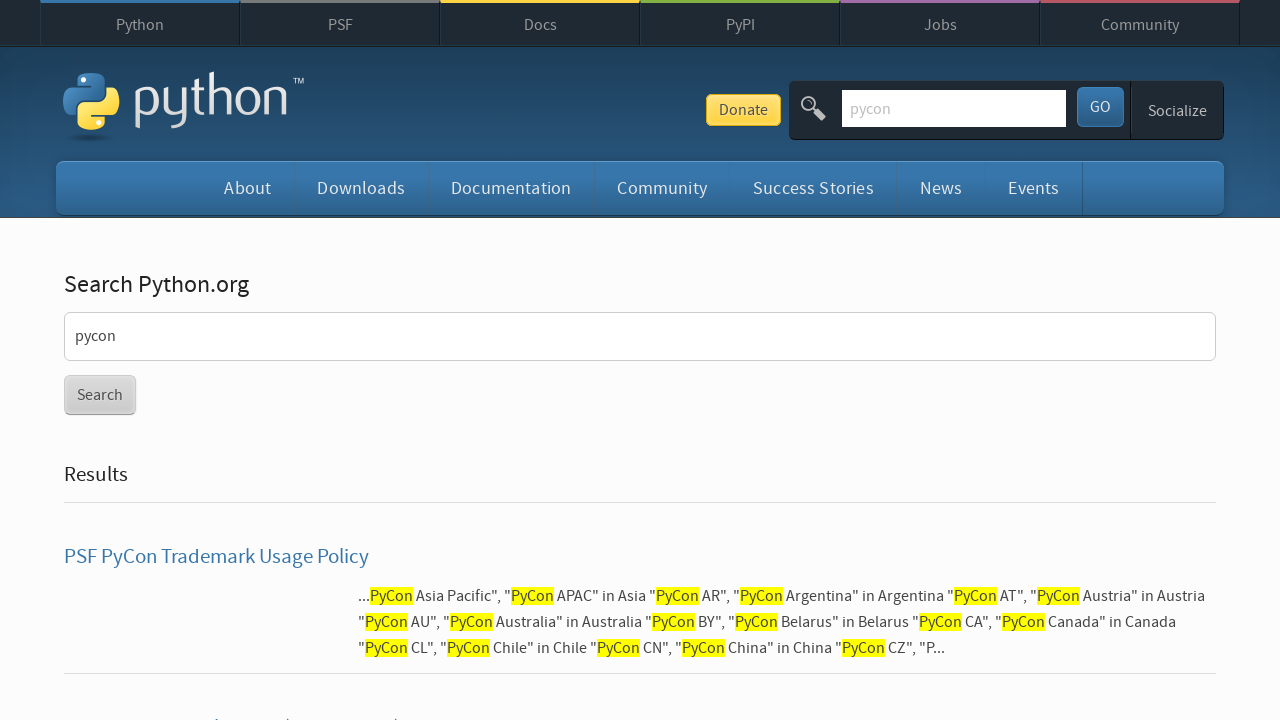

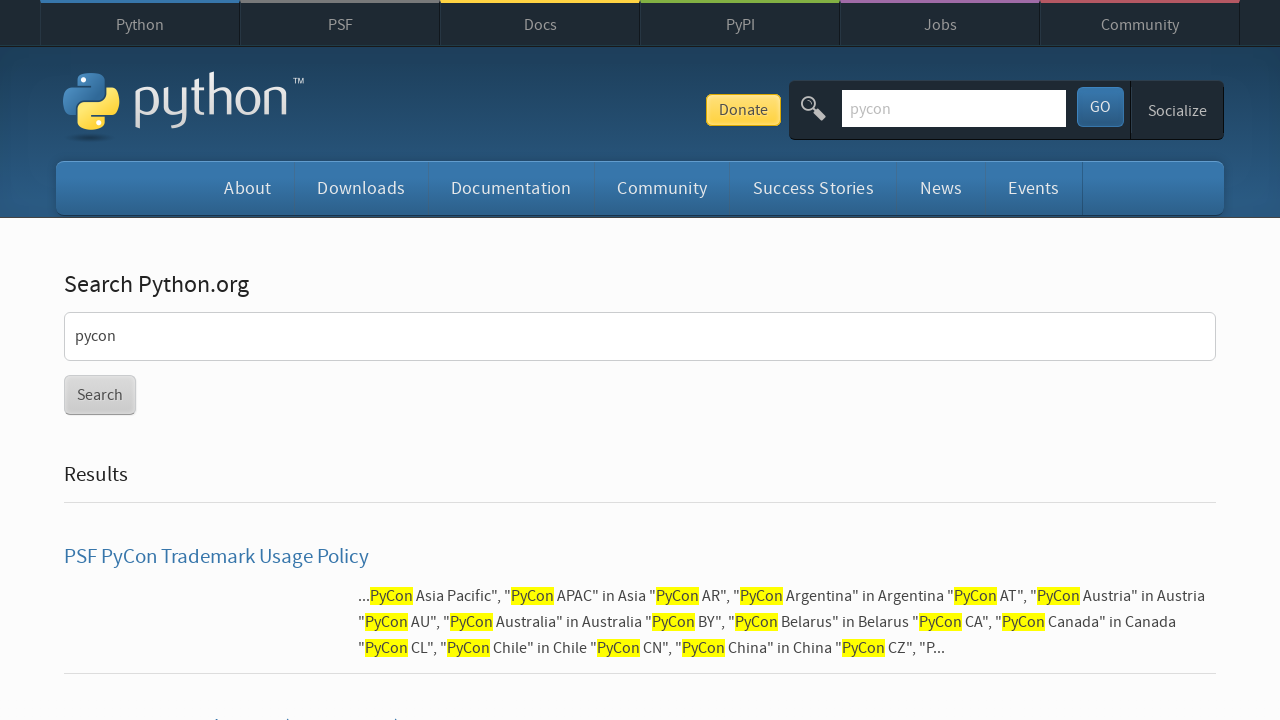